Checks if there are new wine contest results available on the page by looking for an alert message

Starting URL: https://www.iwcb.ro/registration/results.php?sort_by=&sort_order=&edition=2022&country=All&category=All&medal=All&producer_importer=&commercial_brand=

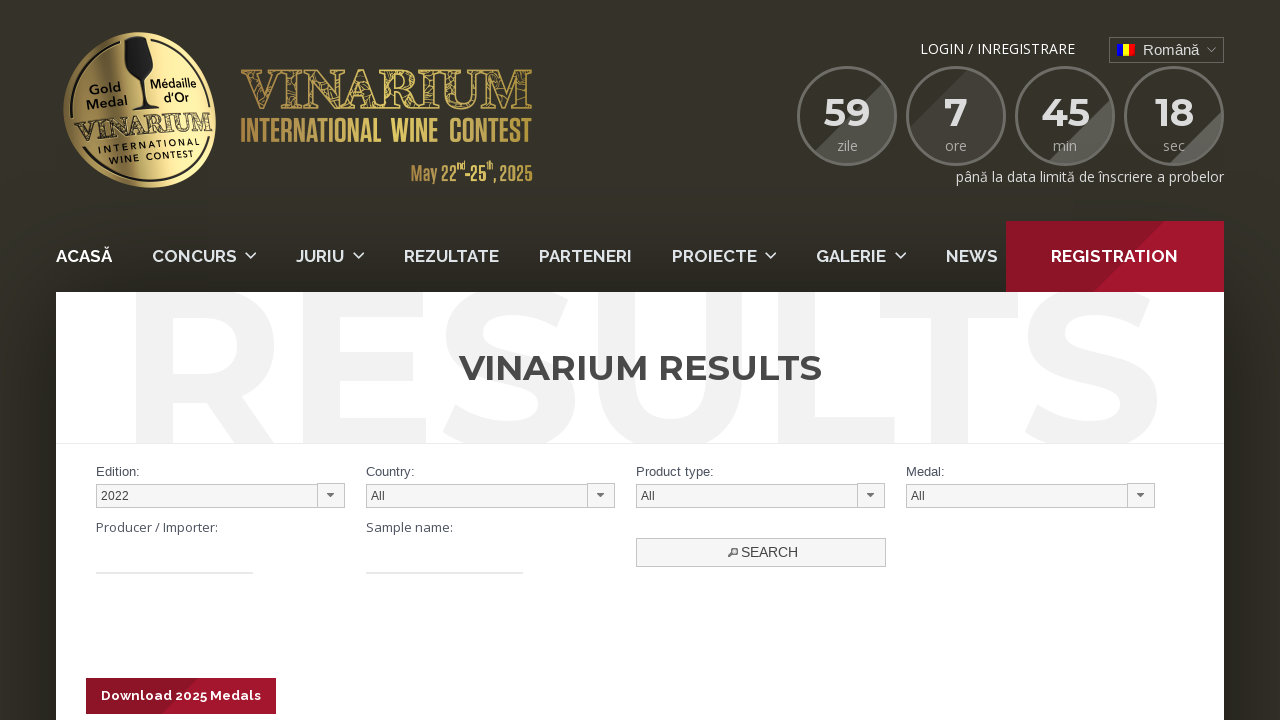

Located alert element to check for parsing results
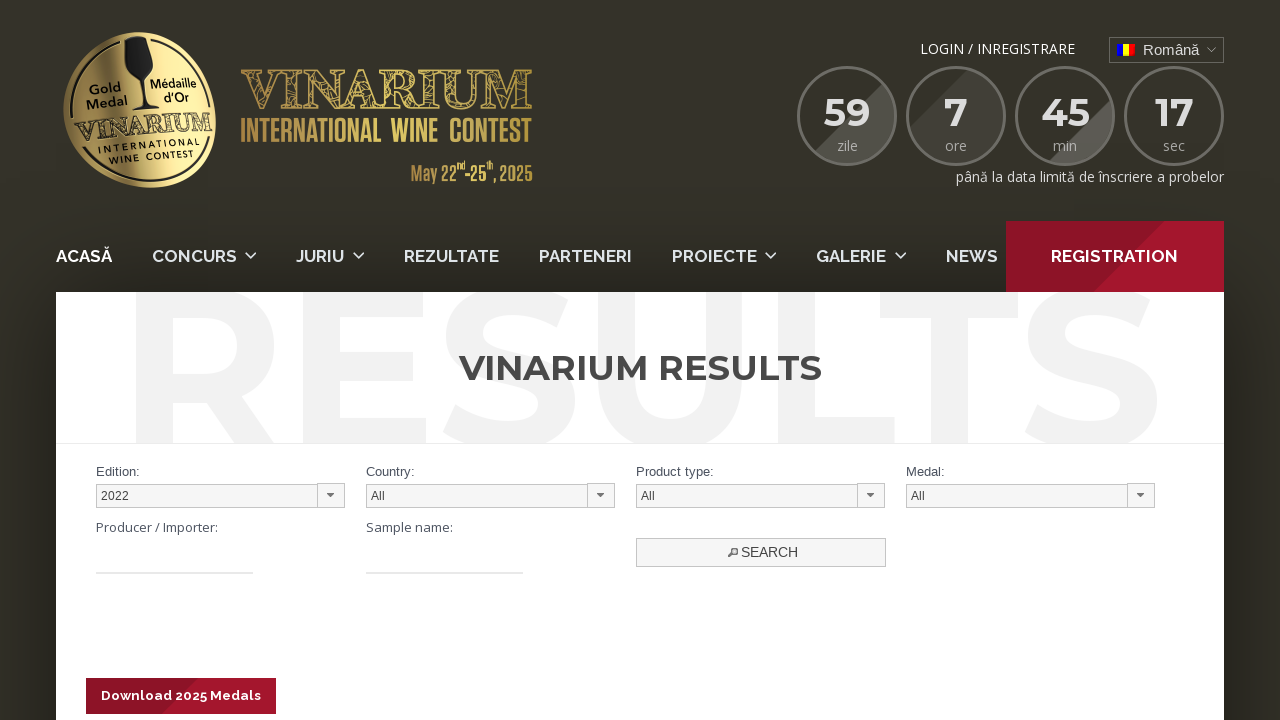

Alert element found on page
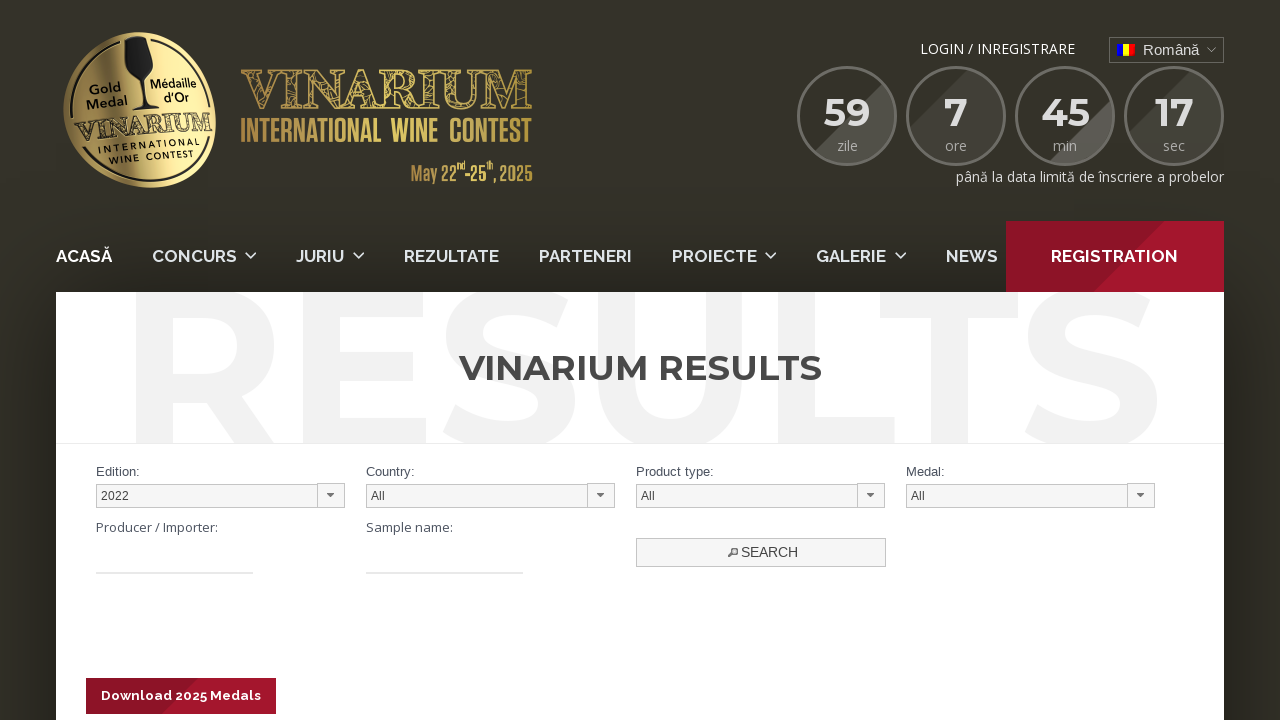

Retrieved alert text: '
			Va rugam sa revizuiti urmatoarele campuri:'
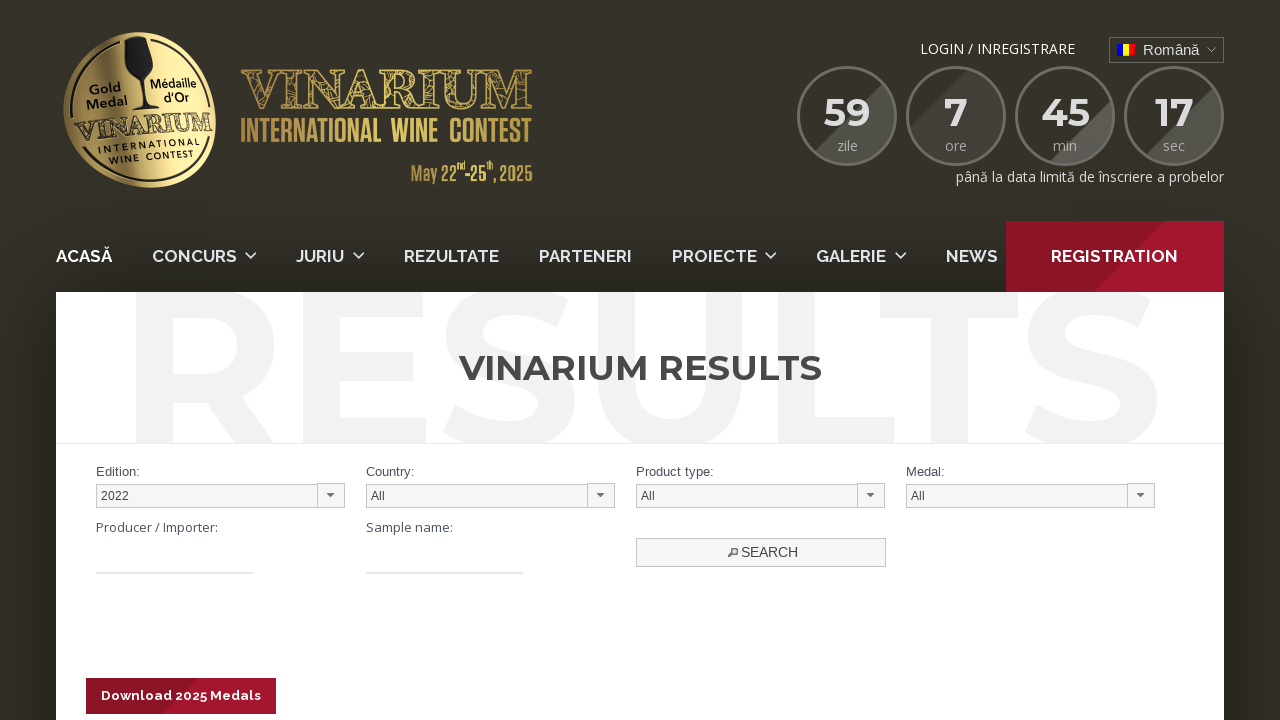

Checked if new parsing results are available: True
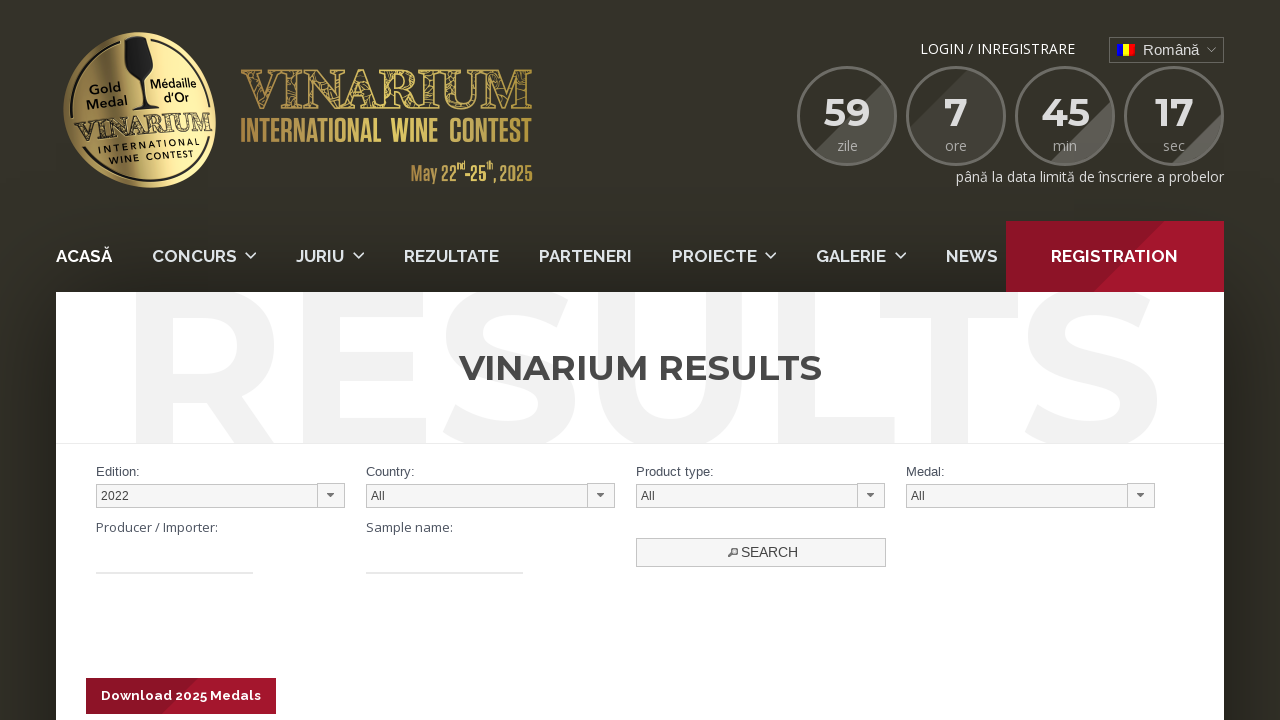

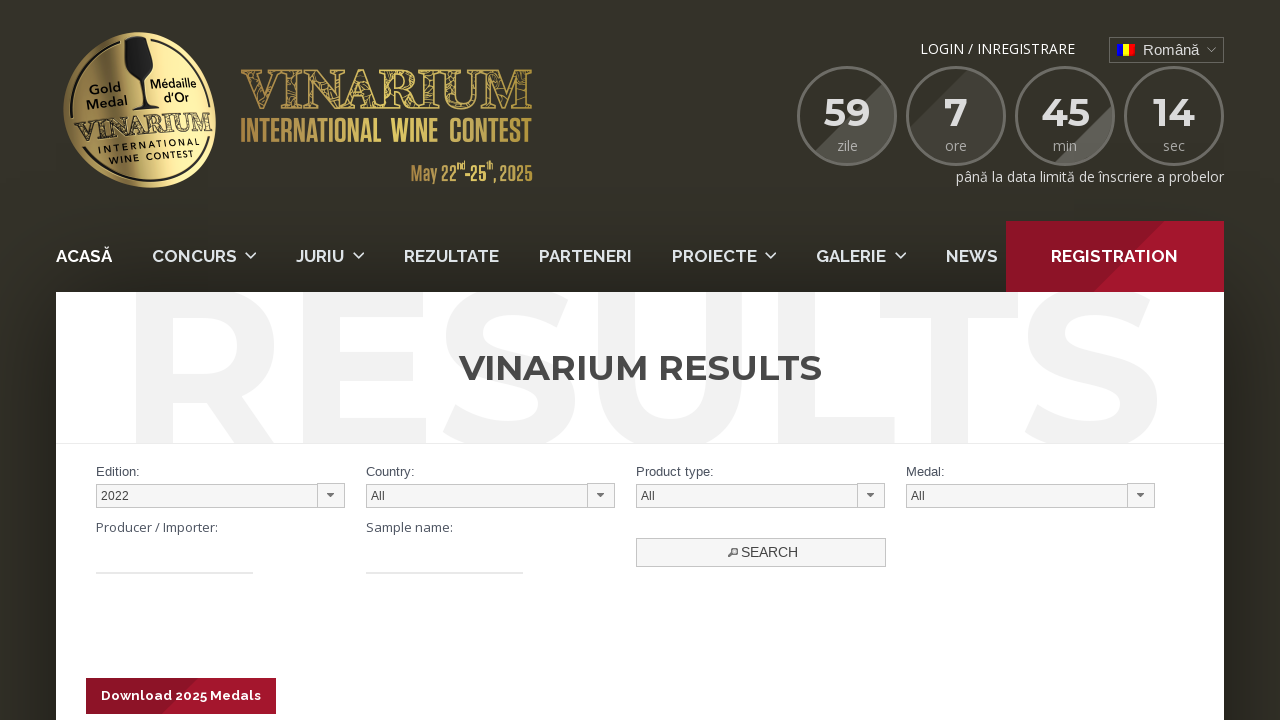